Tests selecting a single checkbox on a practice form by locating the checkbox element and clicking it if not already selected

Starting URL: https://proleed.academy/exercises/selenium/automation-practice-form-with-radio-button-check-boxes-and-drop-down.php

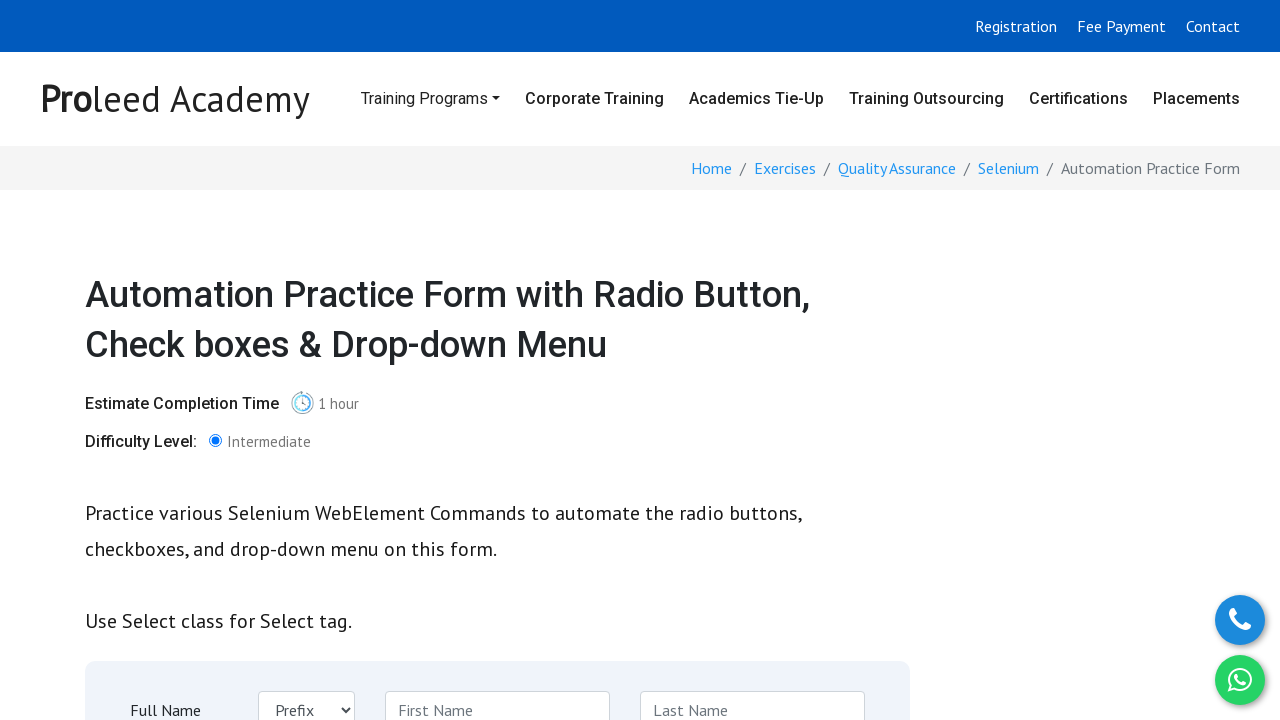

Waited for checkbox with id 'studentid' to become visible
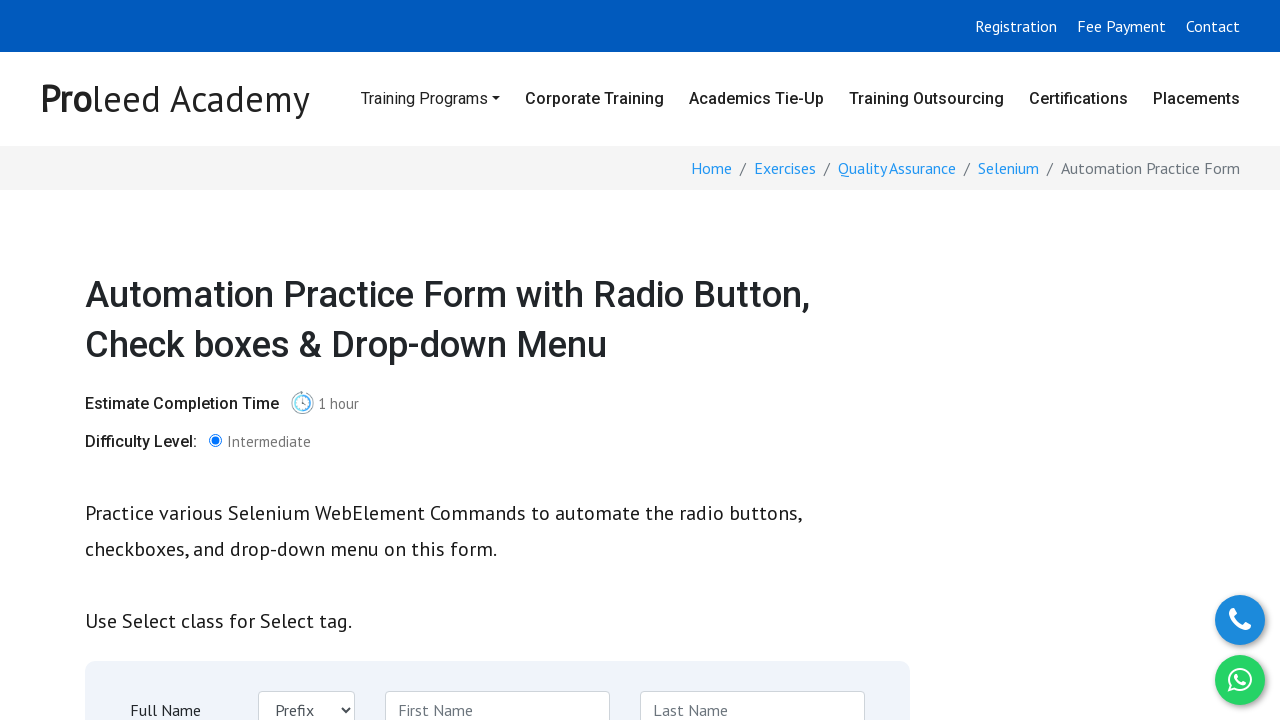

Clicked the checkbox to select it at (358, 266) on #studentid
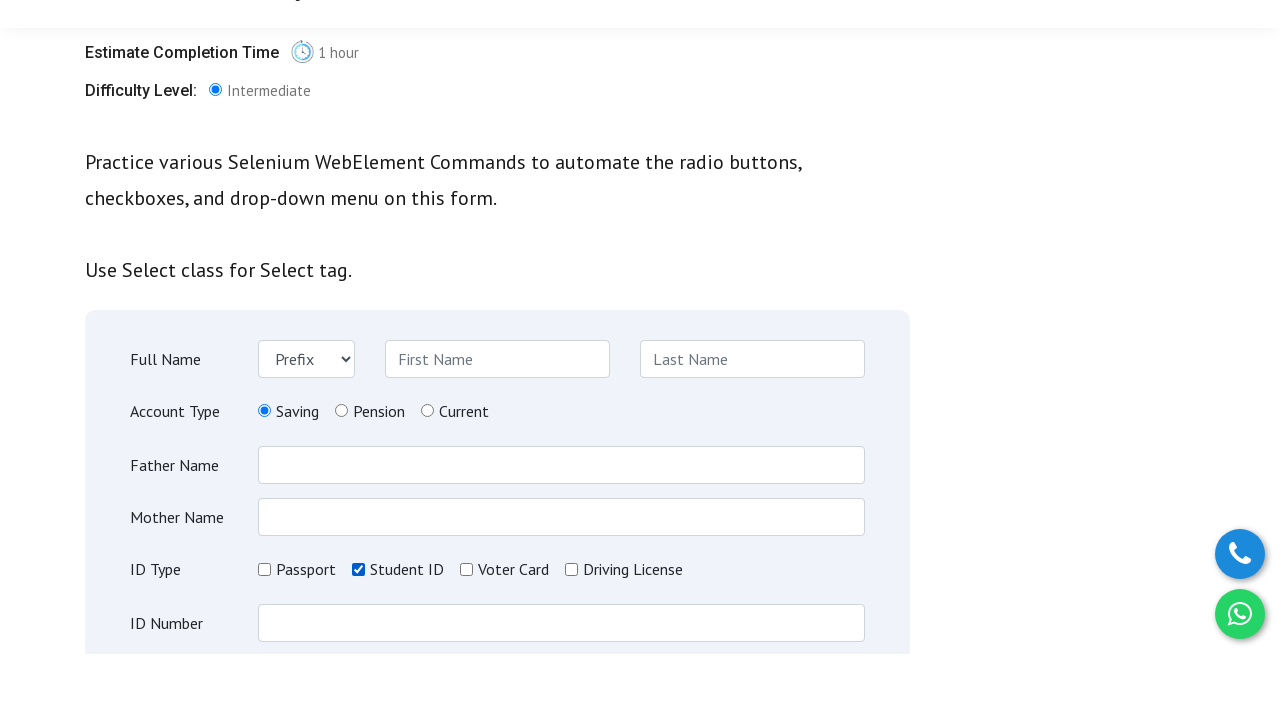

Verified that the checkbox is selected
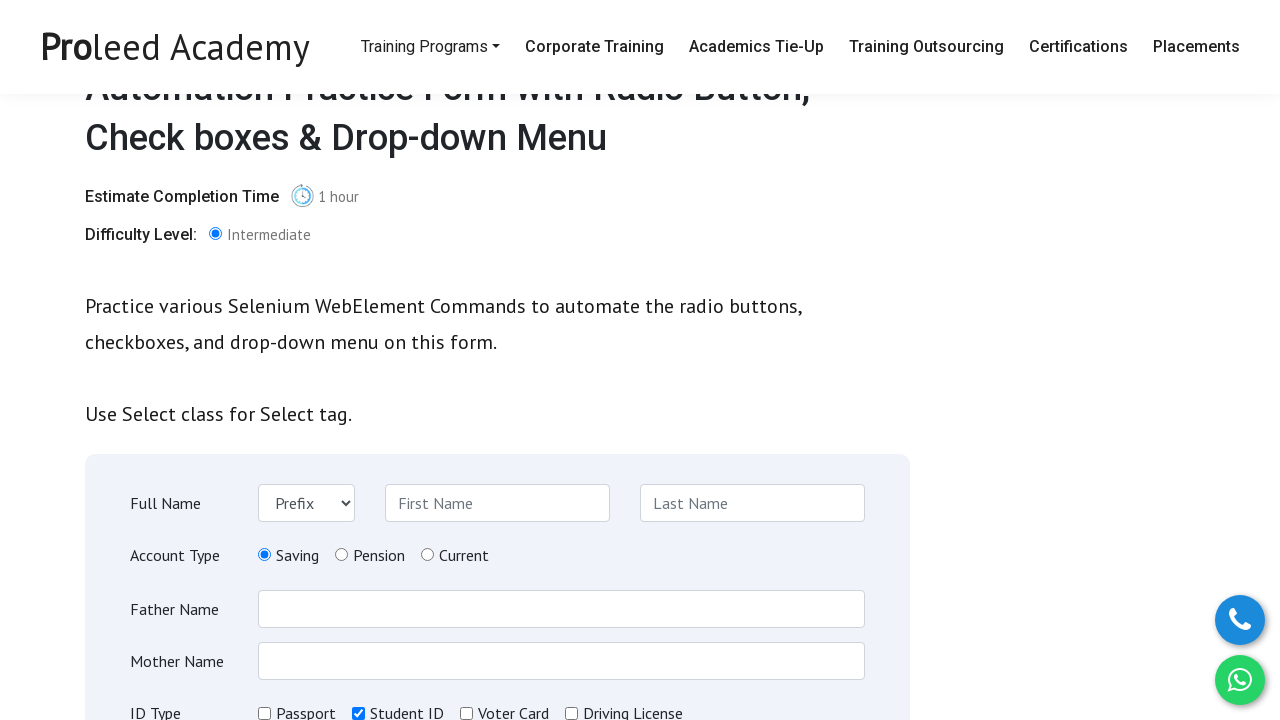

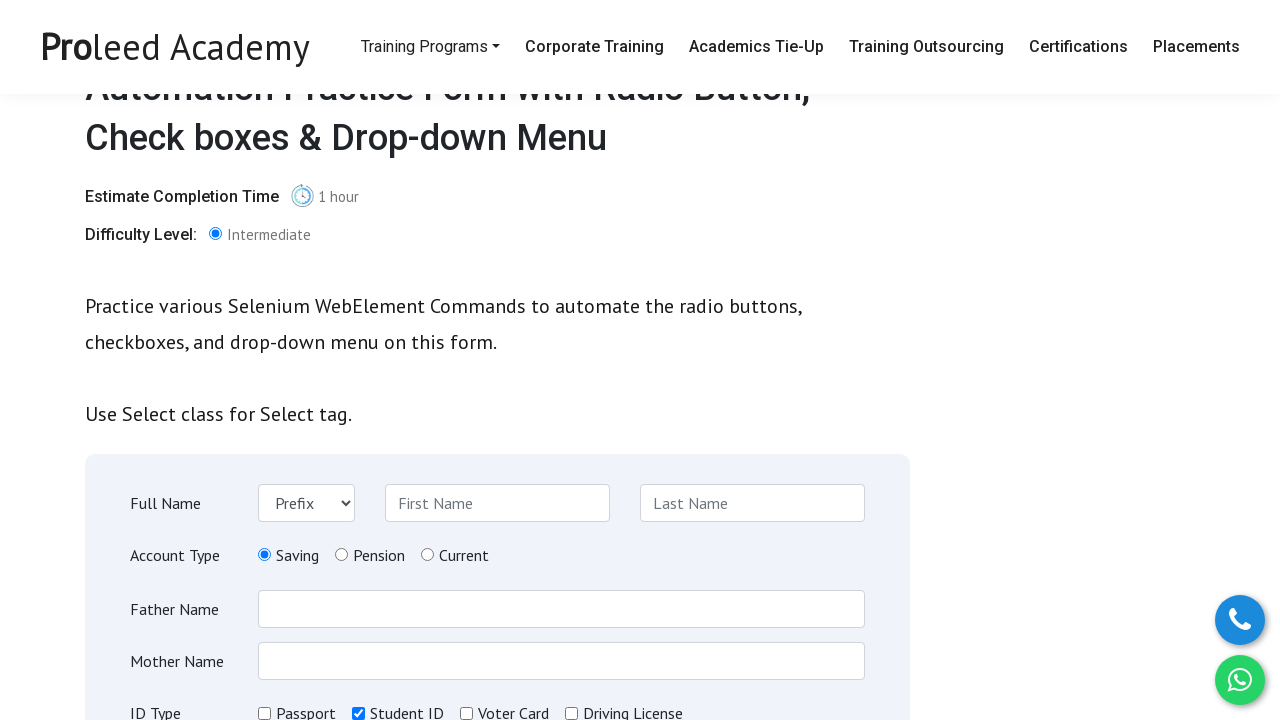